Tests an explicit wait scenario where the script waits for a price to change to 100, clicks a book button, then calculates a mathematical answer based on a displayed value and submits it.

Starting URL: http://suninjuly.github.io/explicit_wait2.html

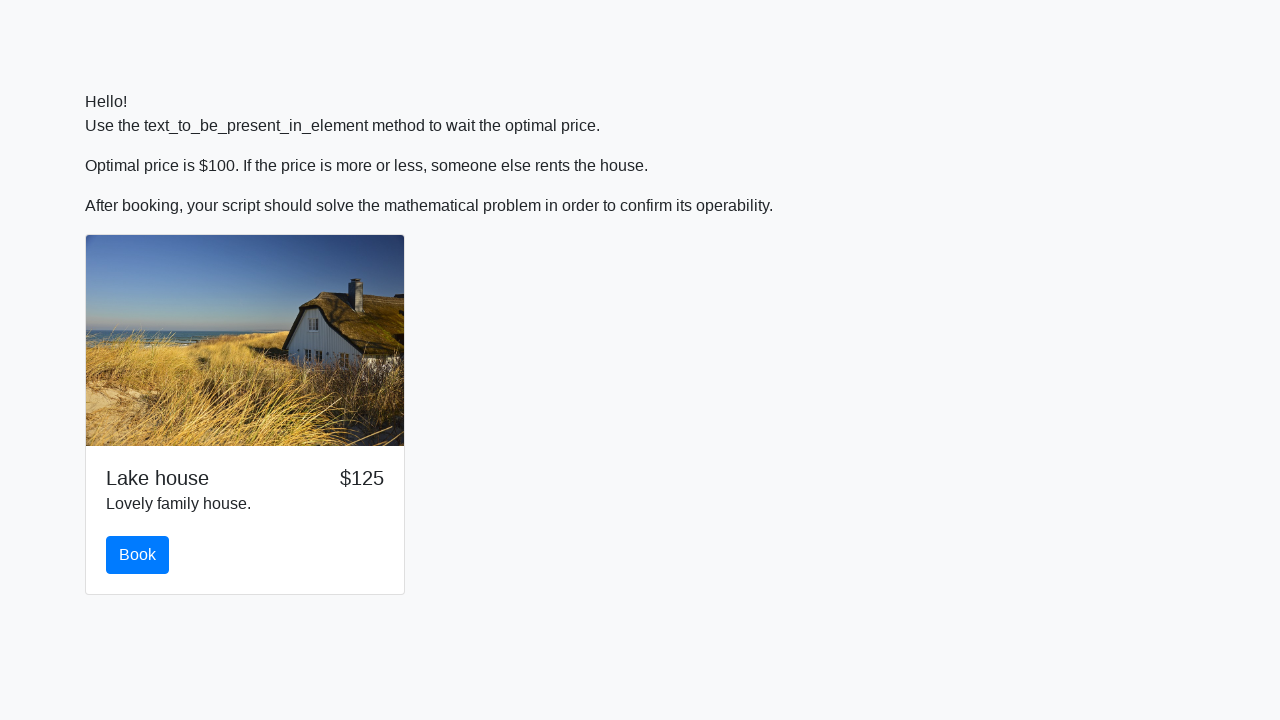

Waited for price to change to 100
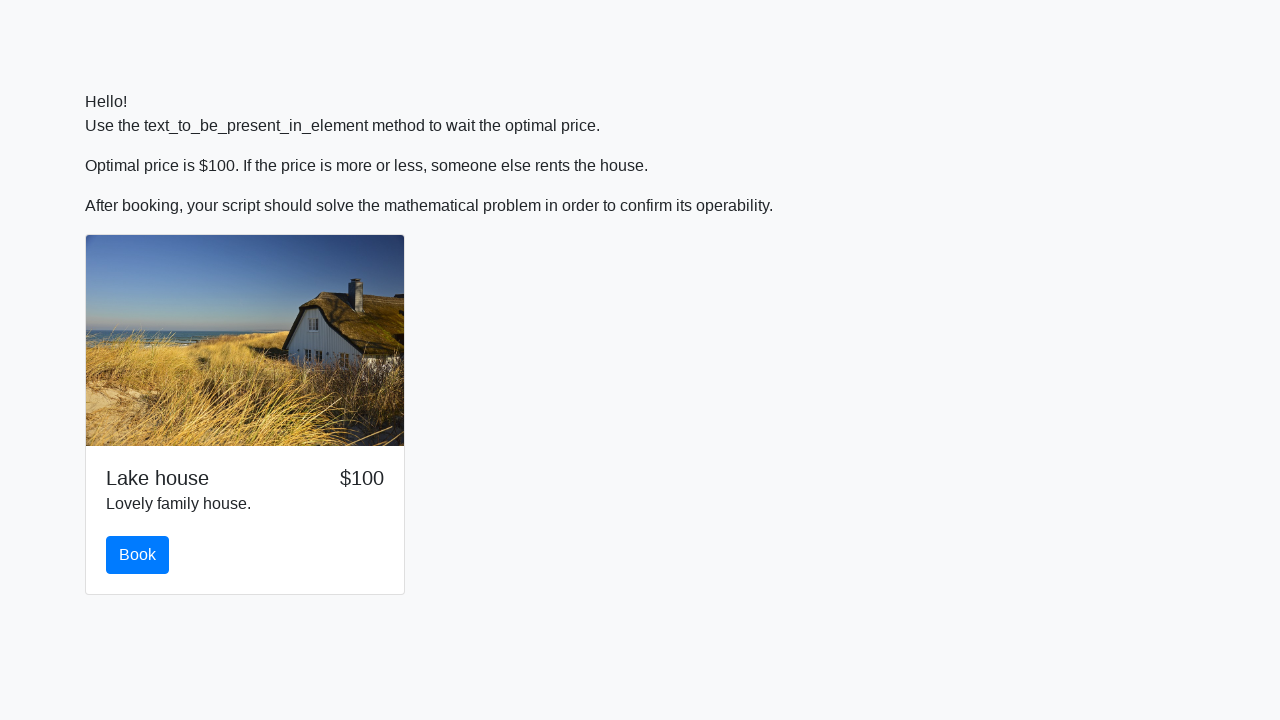

Clicked book button at (138, 555) on #book
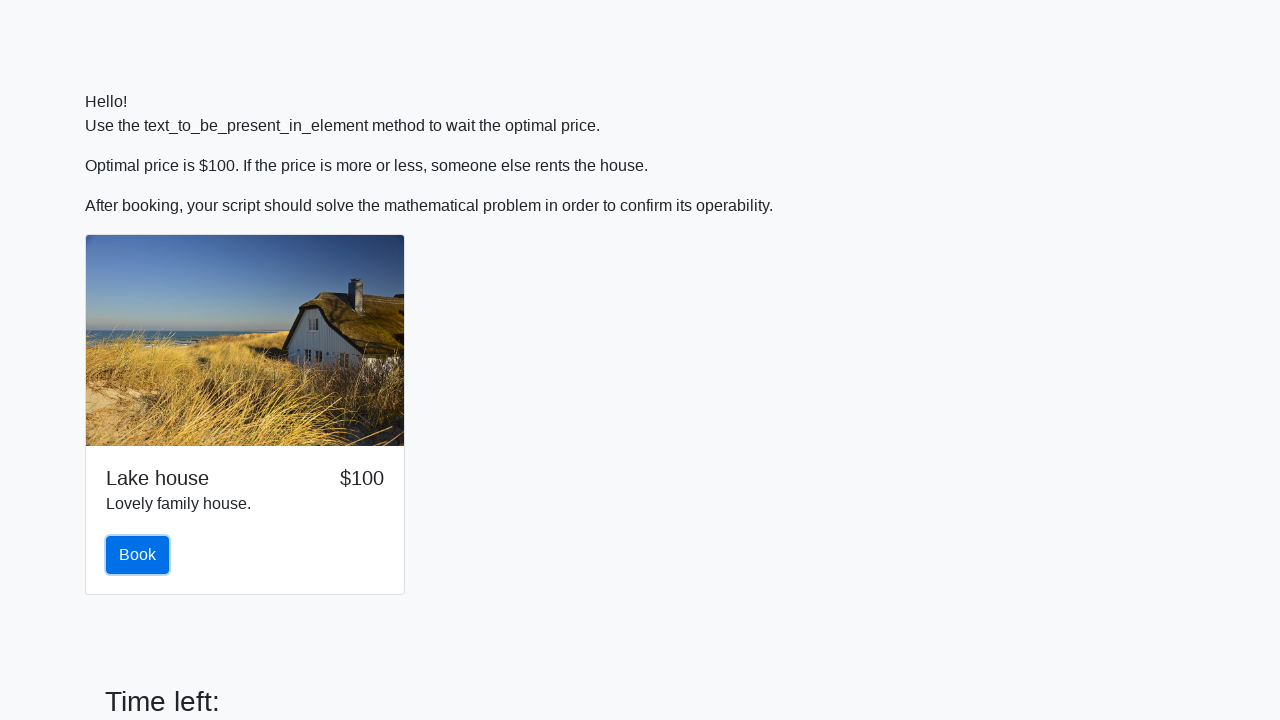

Retrieved input value: 754
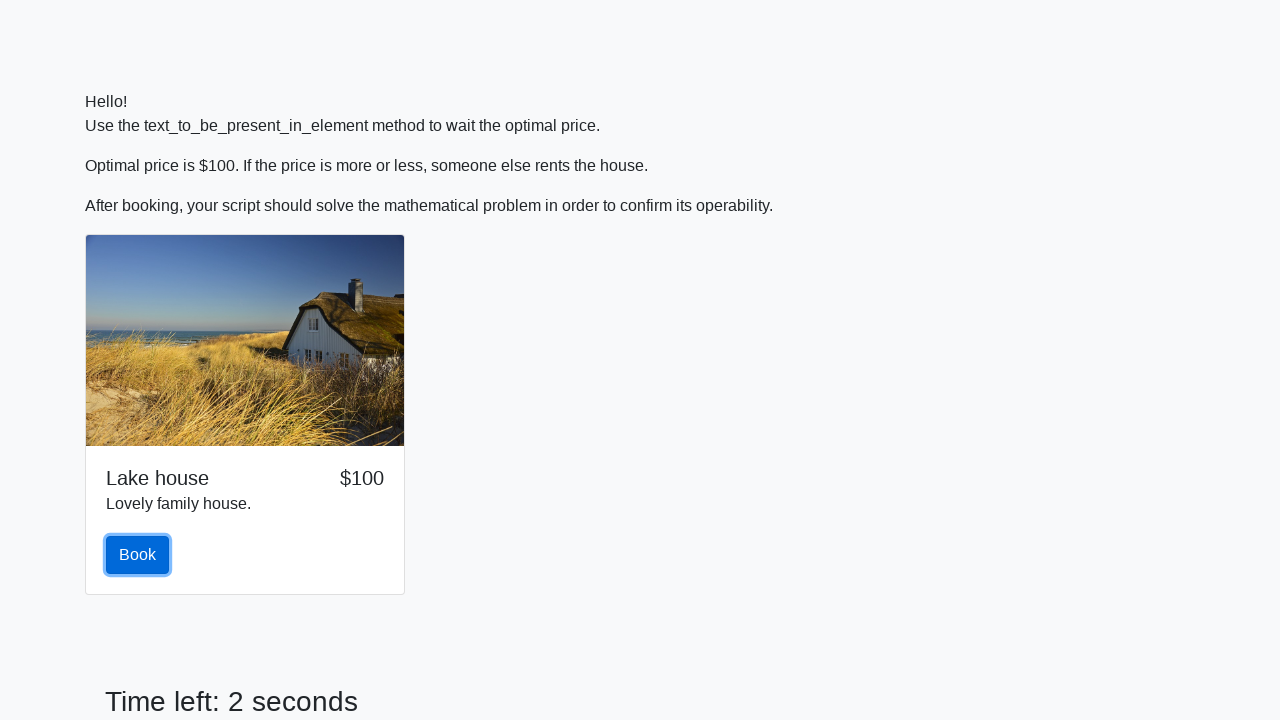

Calculated mathematical result: -1.545775781470873
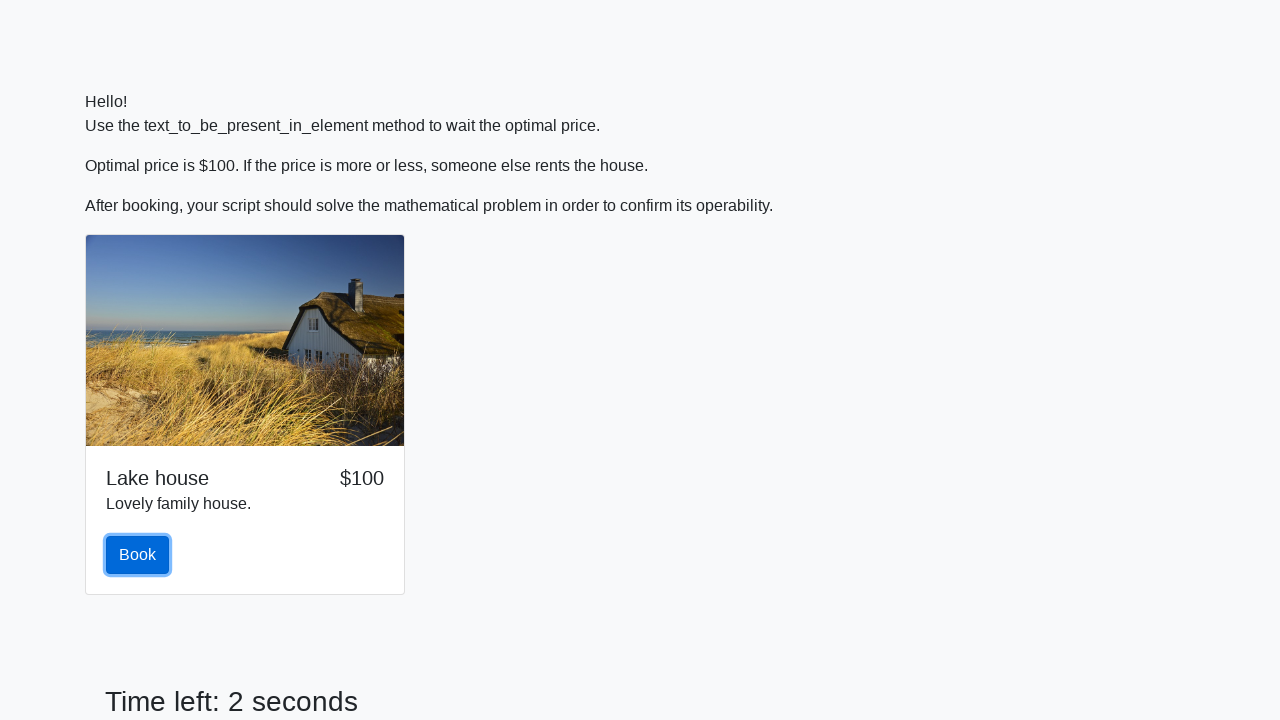

Filled answer field with calculated value: -1.545775781470873 on #answer
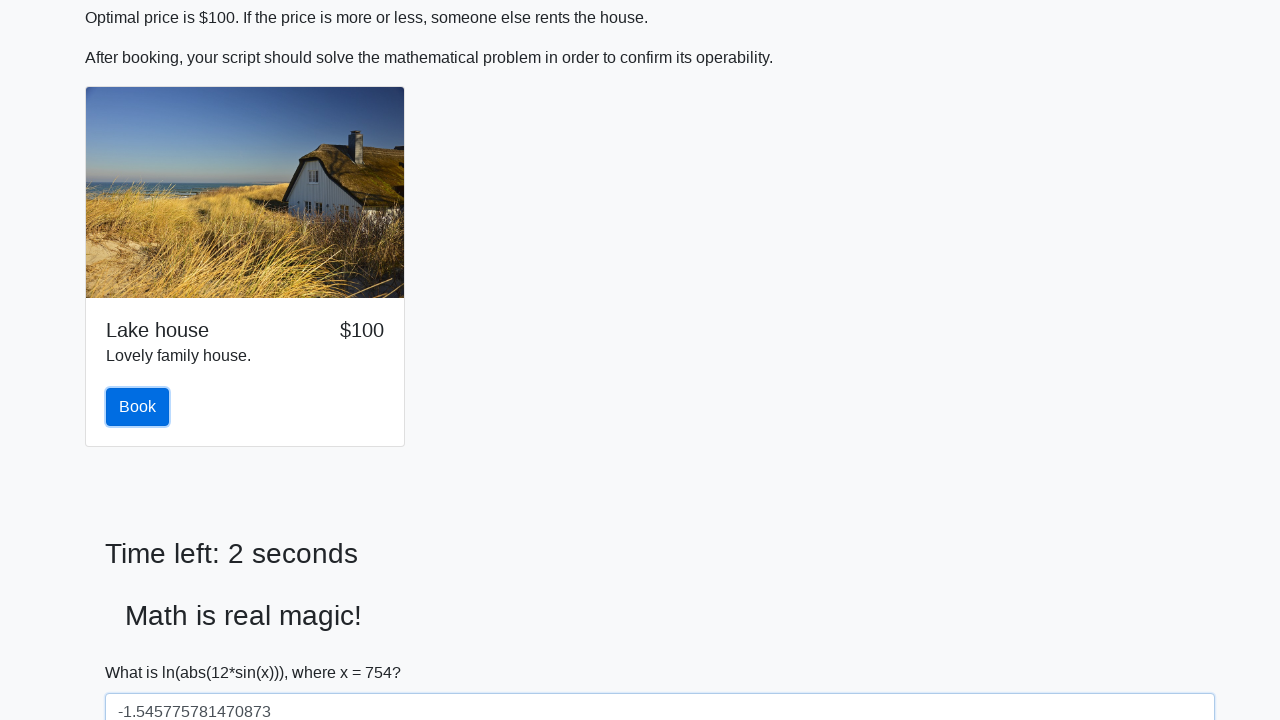

Clicked solve button to submit answer at (143, 651) on #solve
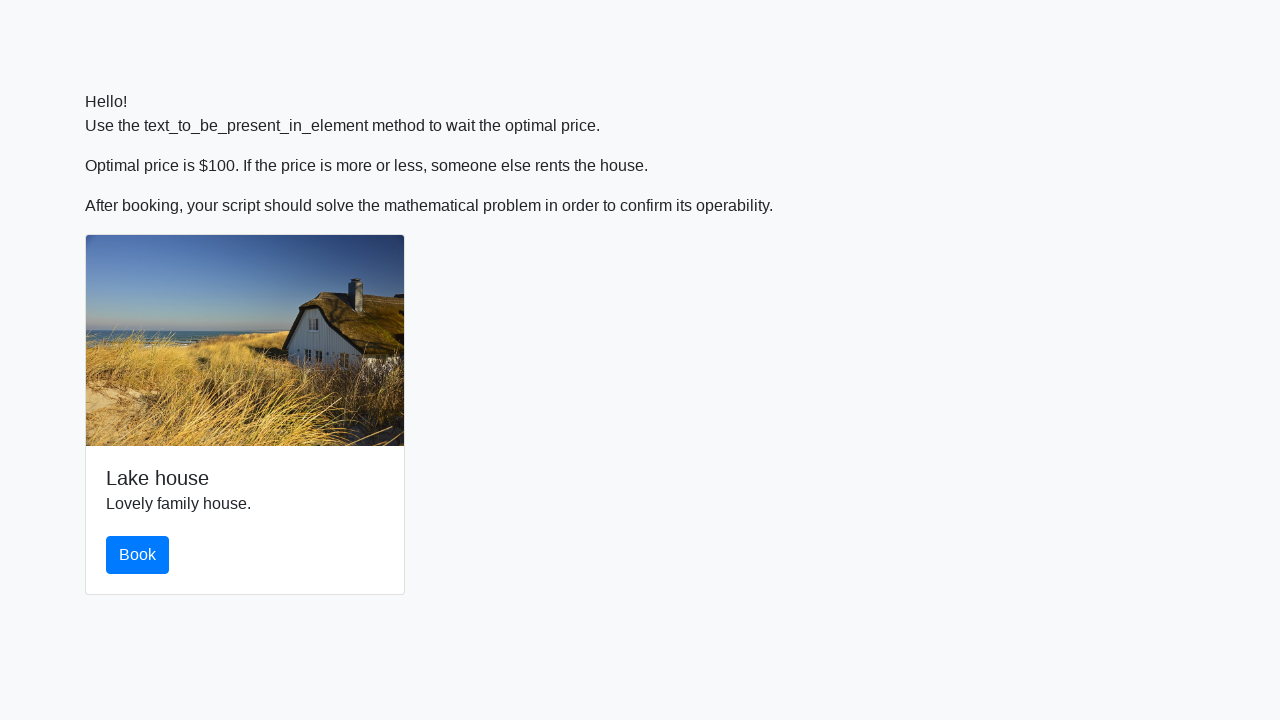

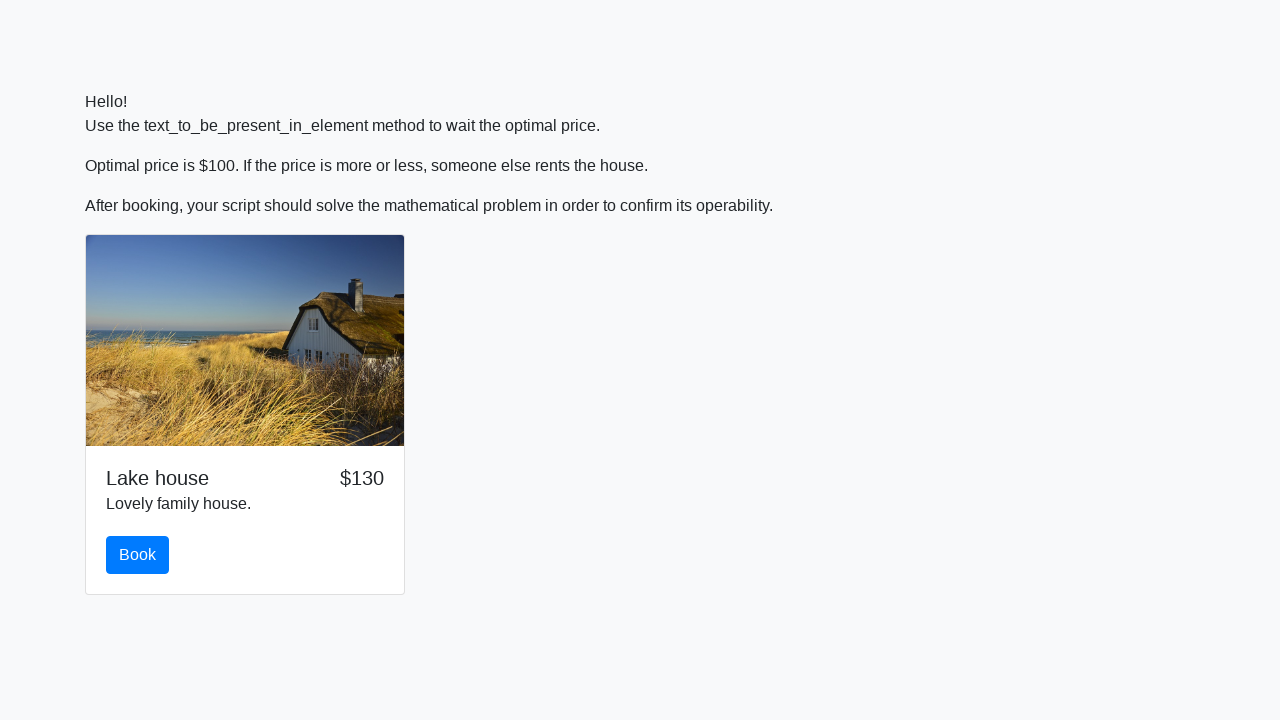